Tests responsive web design by loading the website in mobile viewport size (414x896)

Starting URL: https://ltimindtree.iamneo.ai/

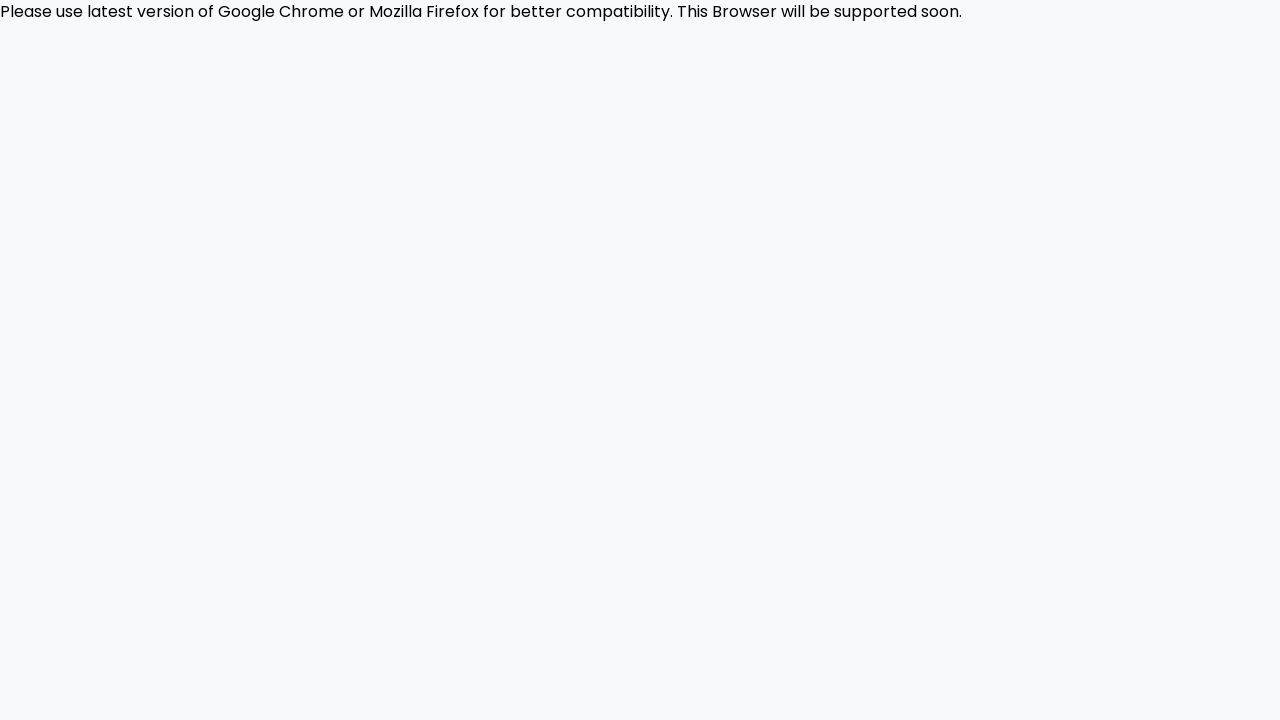

Set viewport to mobile size (414x896)
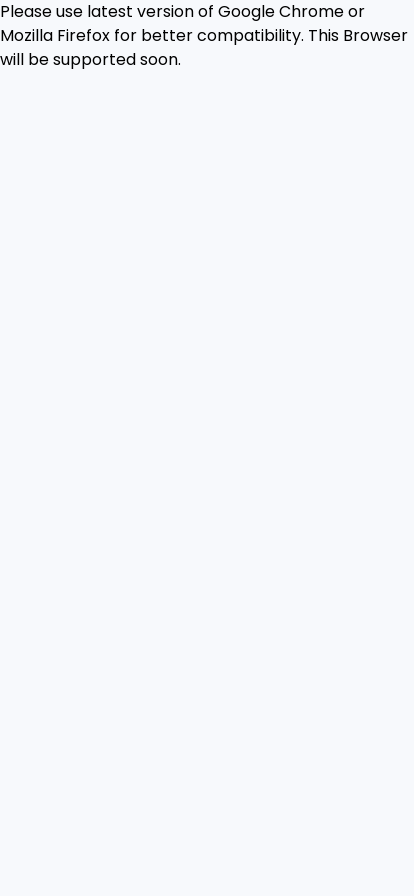

Website loaded successfully in mobile viewport
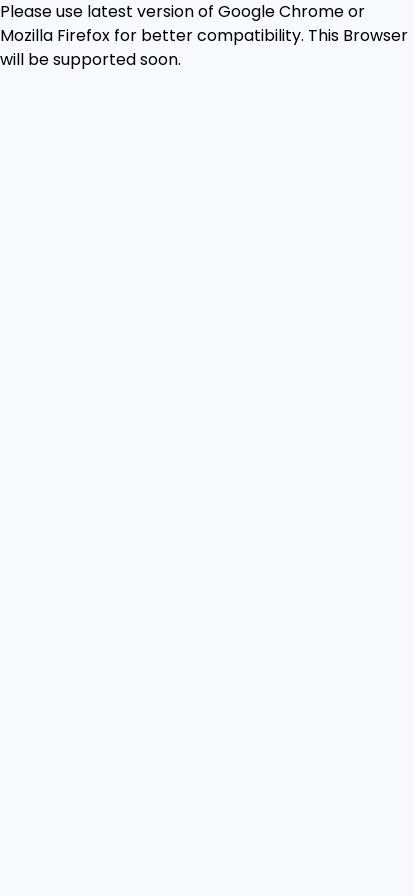

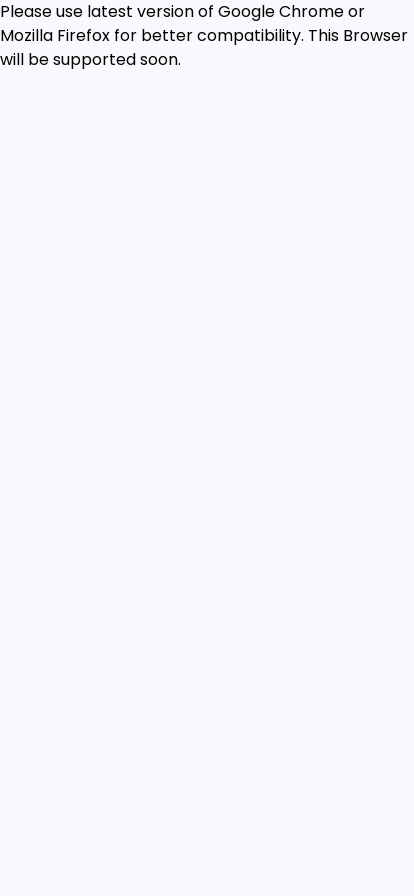